Tests the Python.org search functionality by entering "pycon" as a search query and verifying results are returned

Starting URL: https://www.python.org

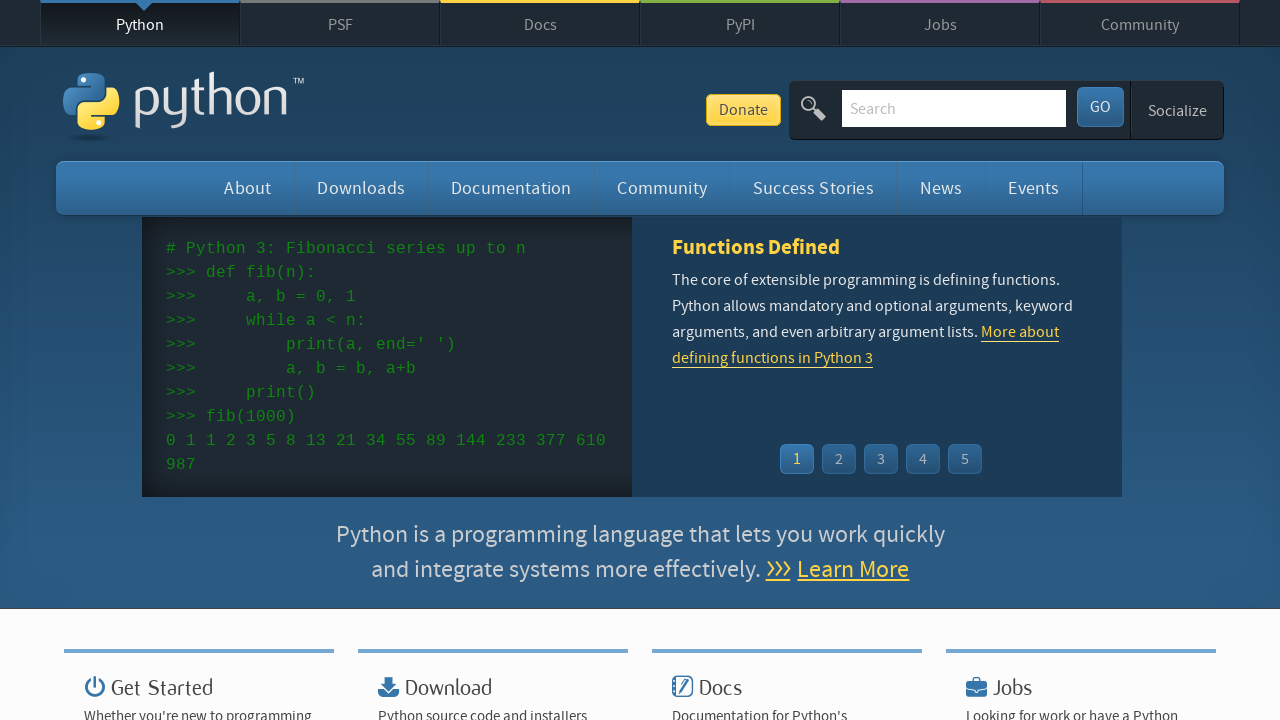

Verified 'Python' is in page title
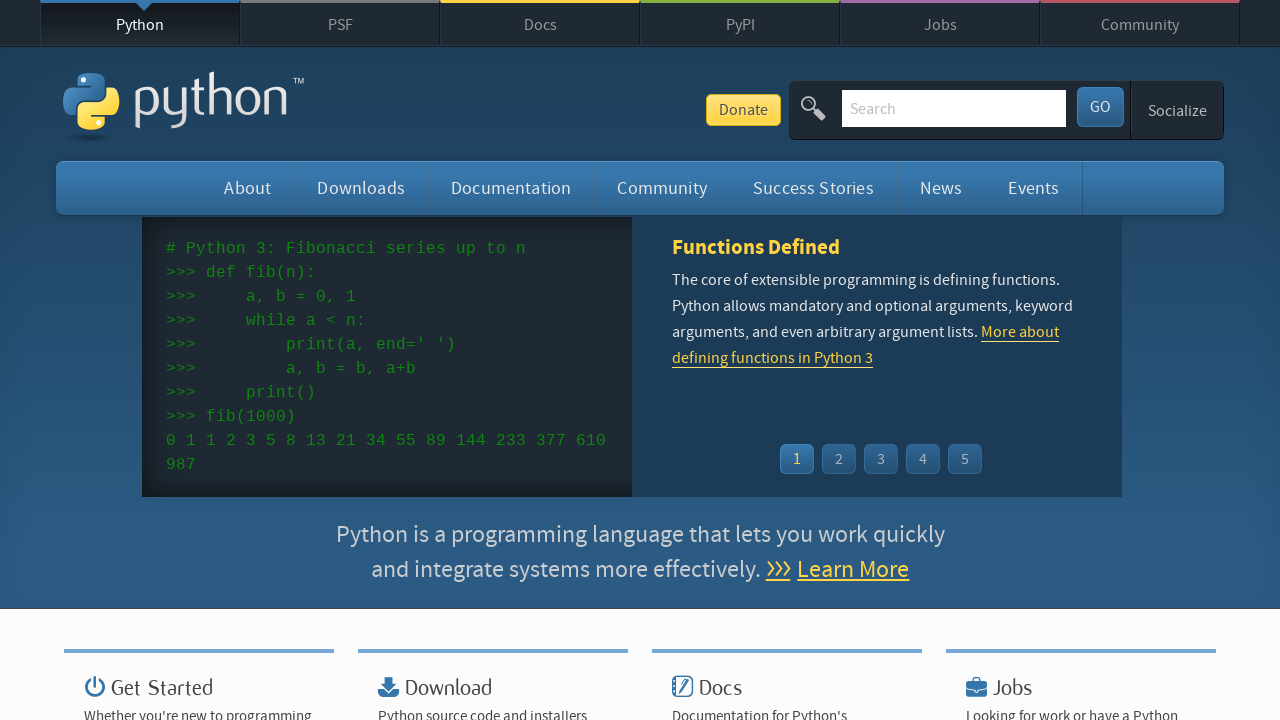

Filled search box with 'pycon' on input[name='q']
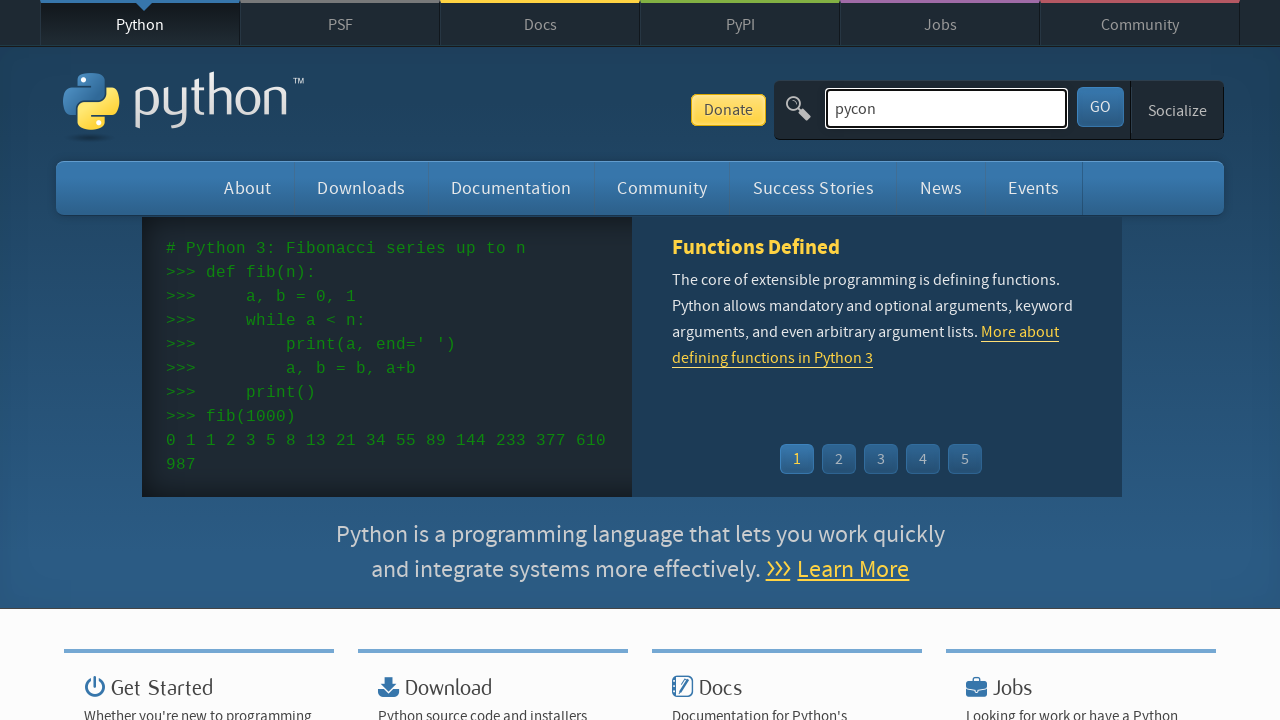

Pressed Enter to submit search query on input[name='q']
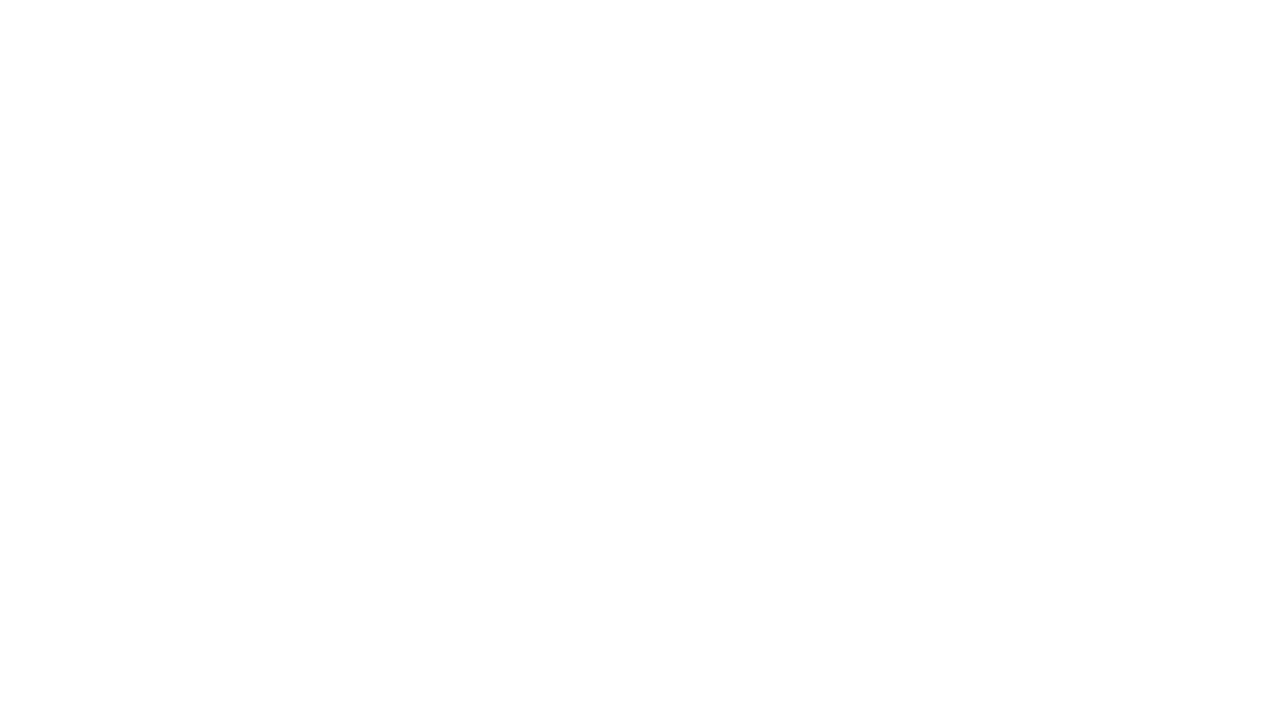

Waited for page to reach networkidle state
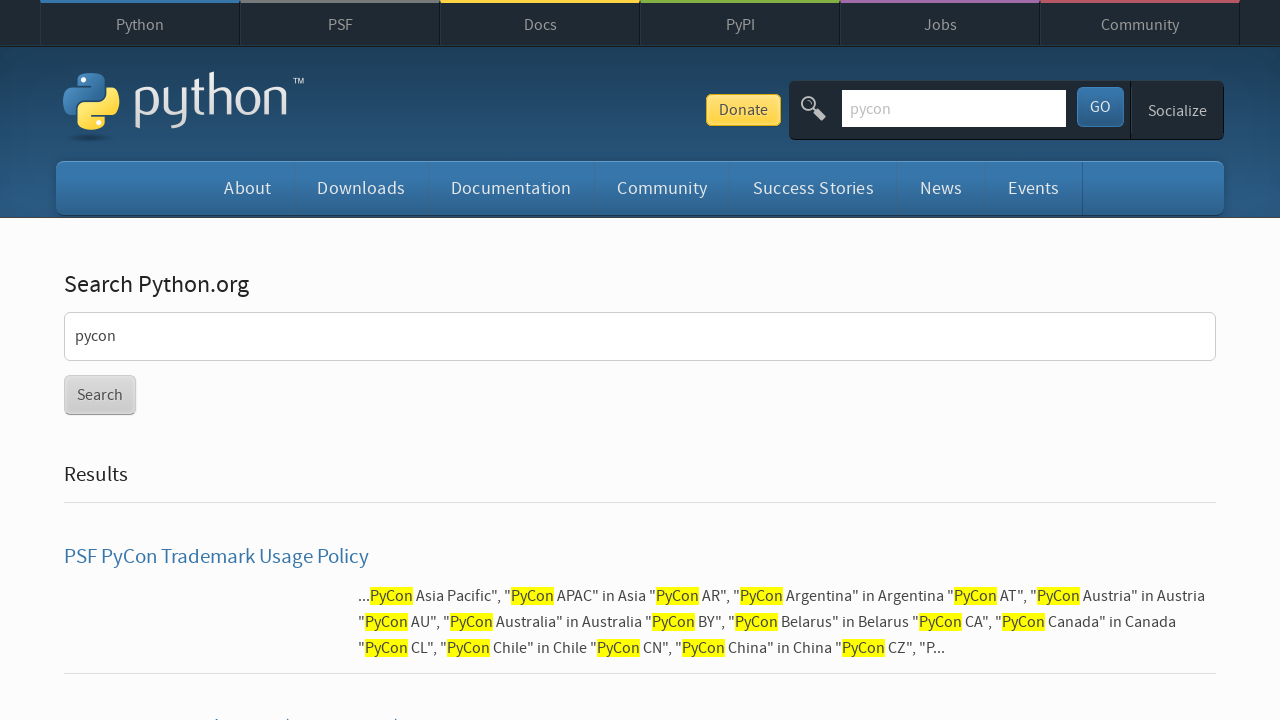

Verified search results were returned (no 'No results found' message)
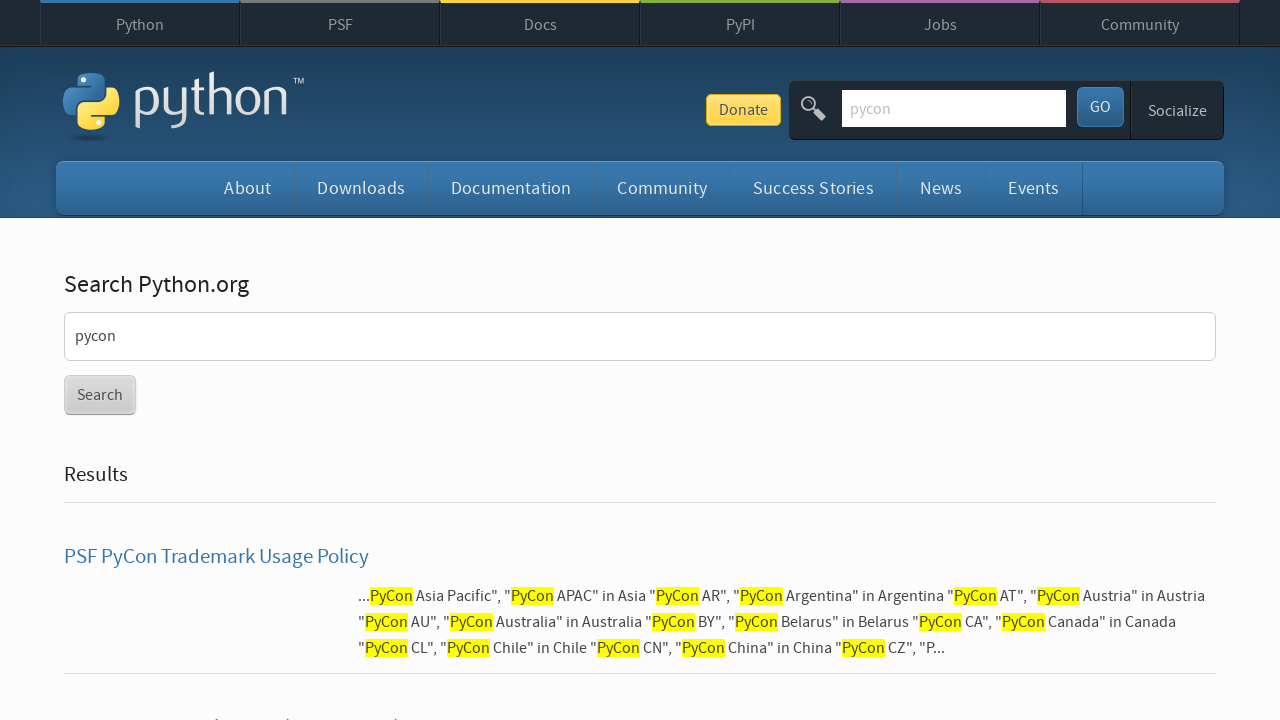

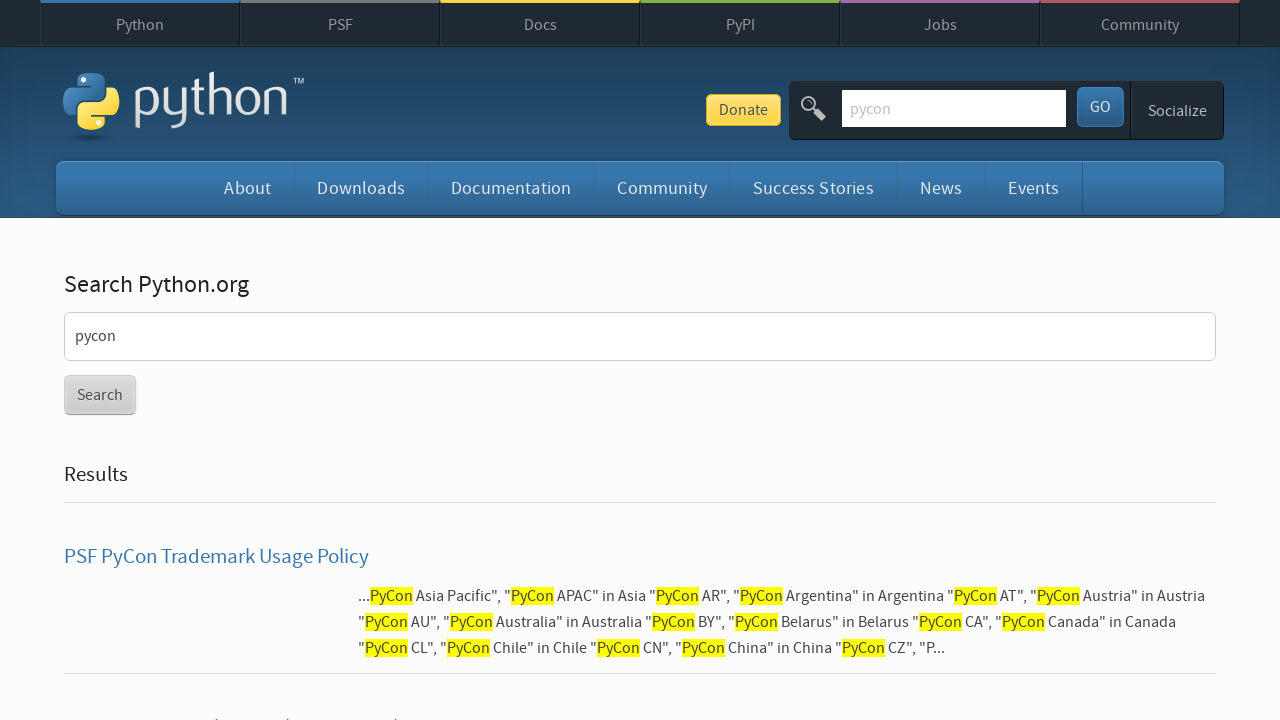